Tests Yahoo Japan search functionality by entering "ruby" as a search query and submitting the search form

Starting URL: https://www.yahoo.co.jp

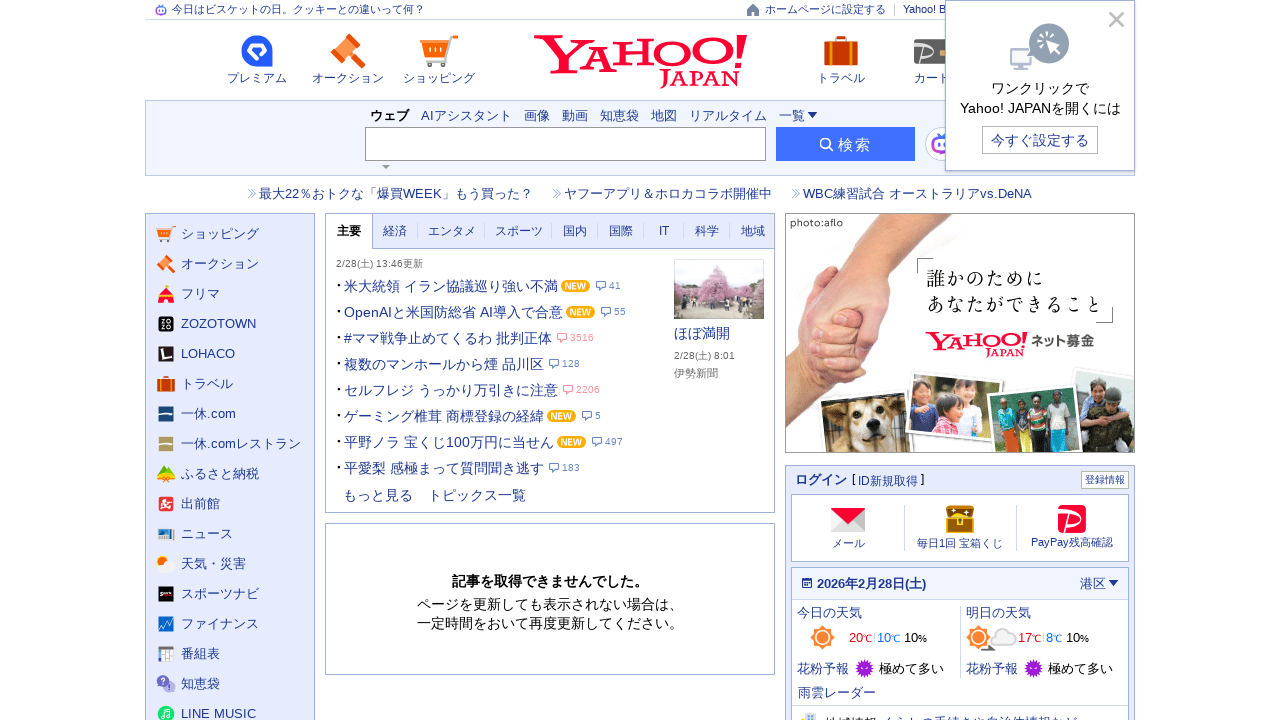

Filled search box with 'ruby' query on input[name='p']
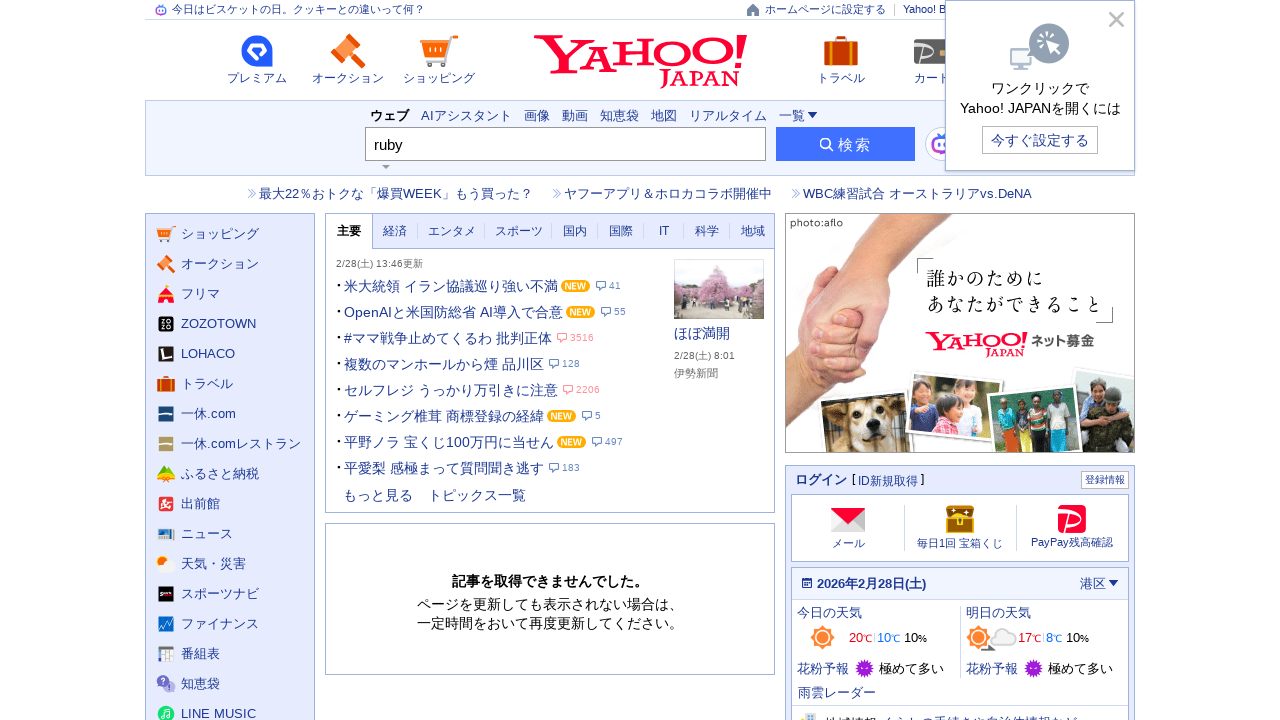

Submitted search form by pressing Enter on input[name='p']
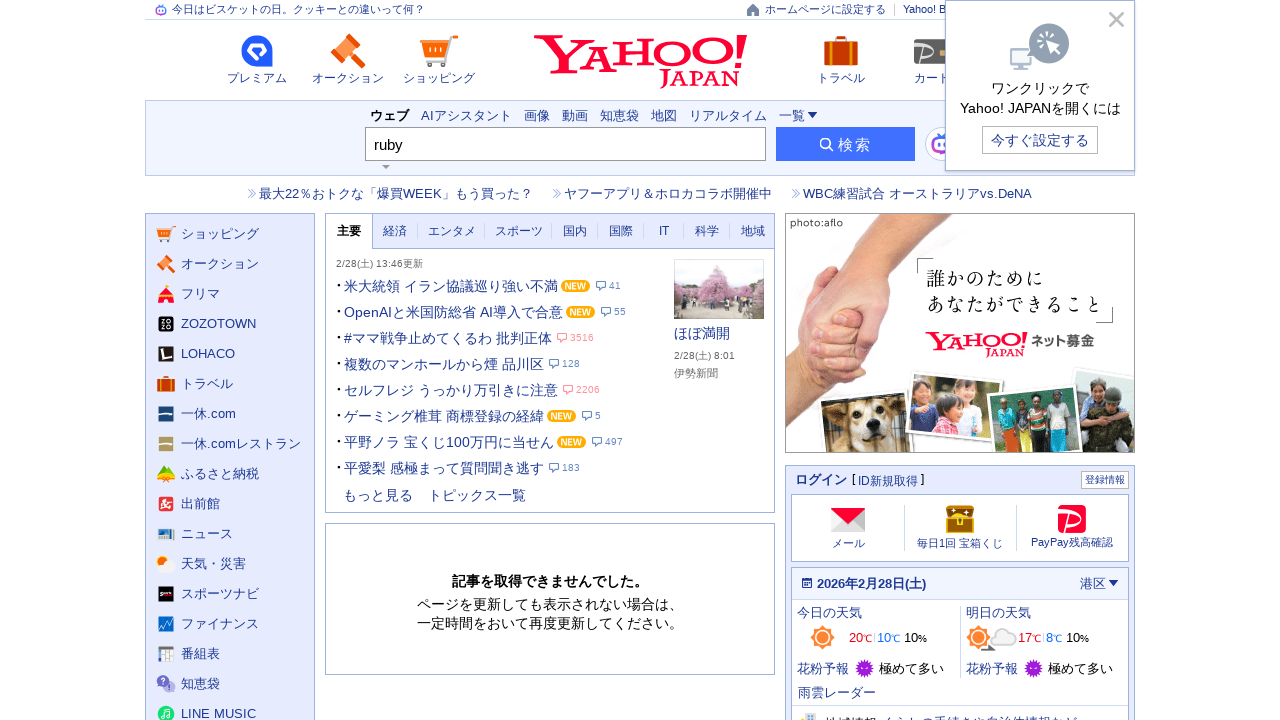

Search results loaded and network became idle
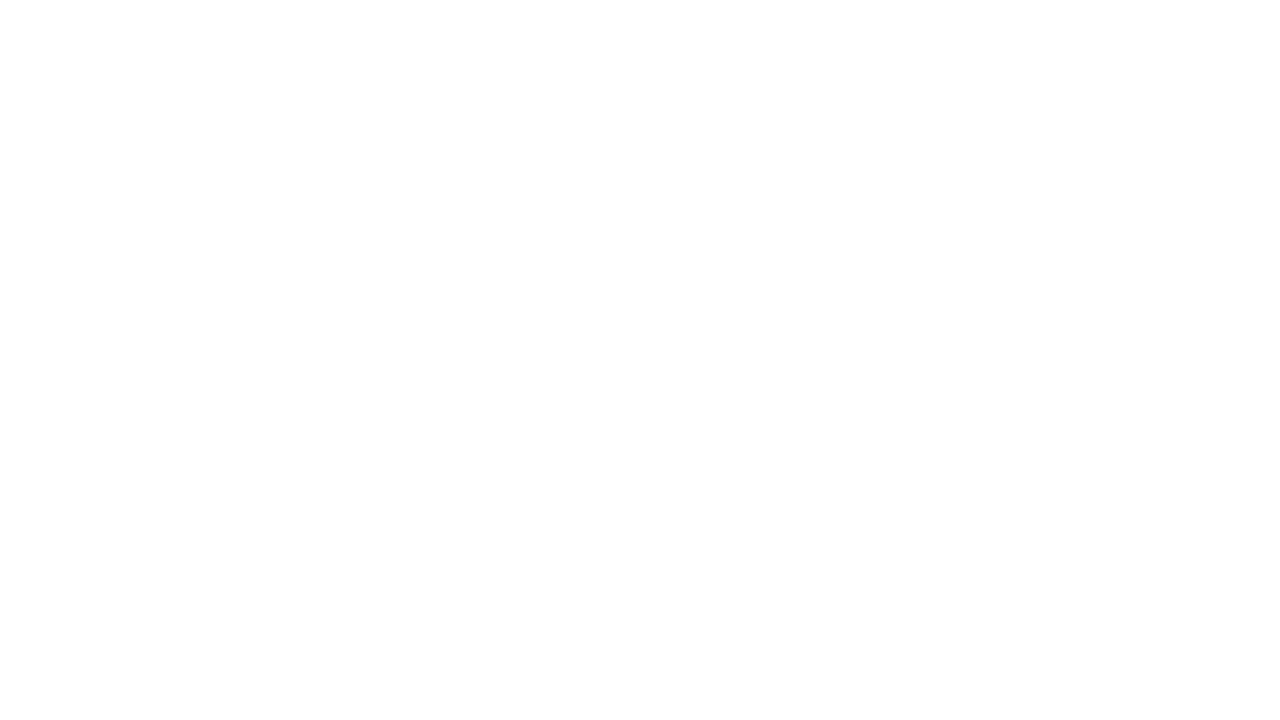

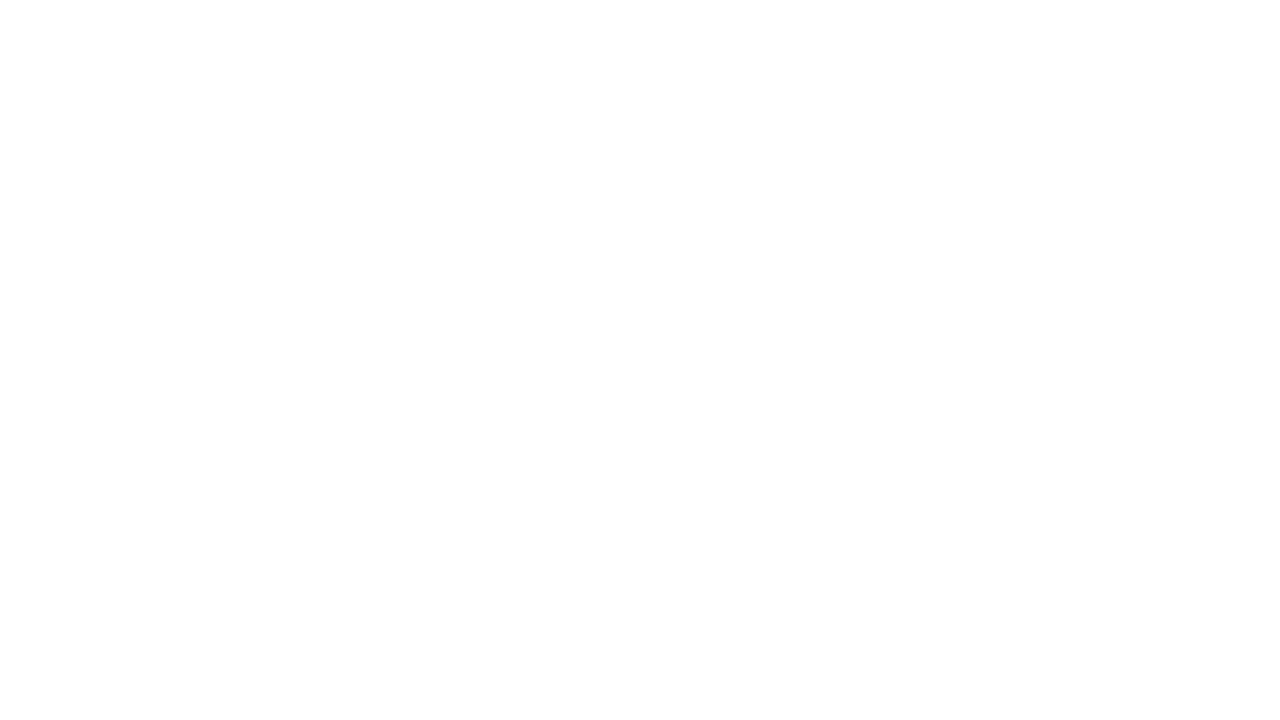